Tests that the text input field clears after adding a todo item

Starting URL: https://demo.playwright.dev/todomvc

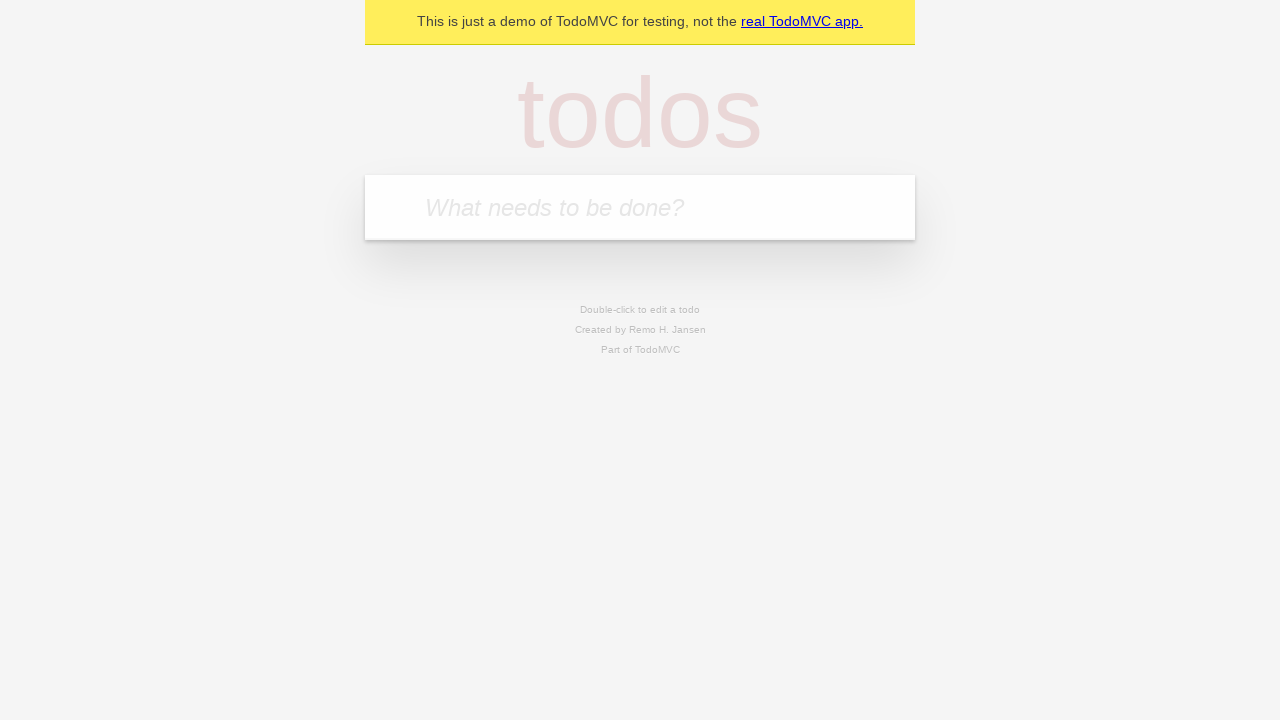

Filled new todo input field with 'buy some cheese' on .new-todo
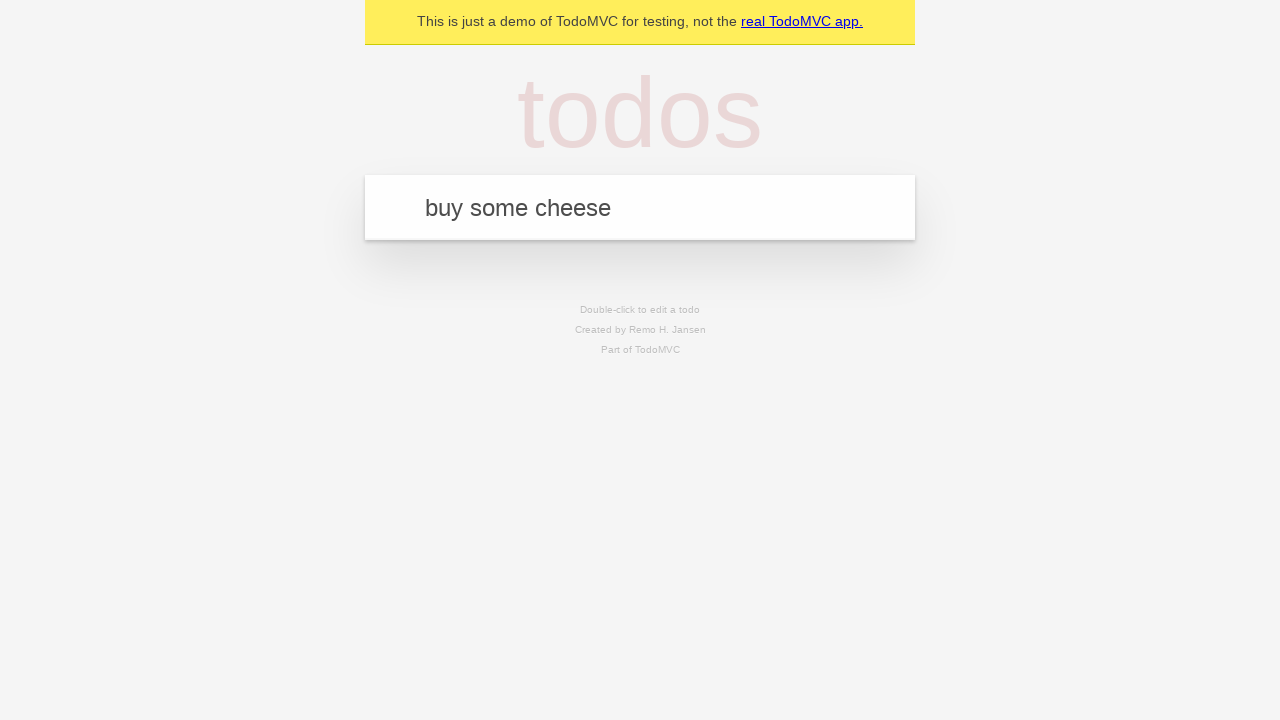

Pressed Enter to add the todo item on .new-todo
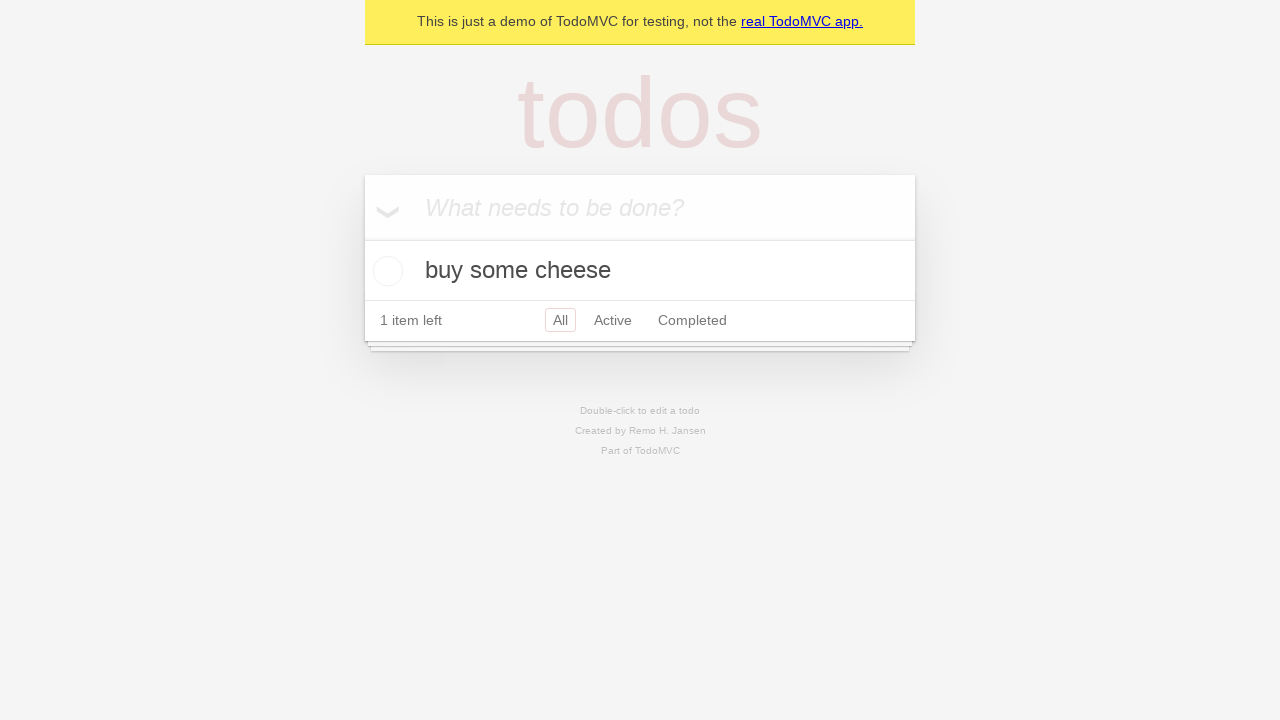

Todo item appeared in the list
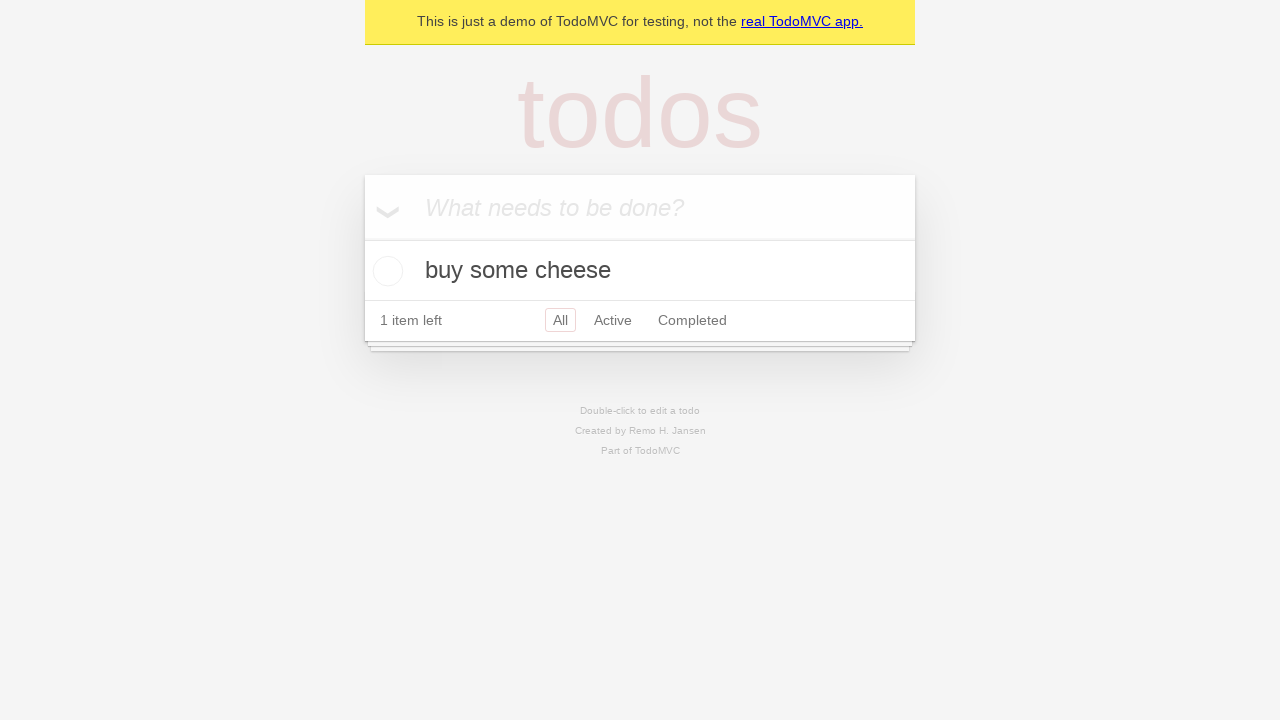

Verified that text input field is cleared after adding item
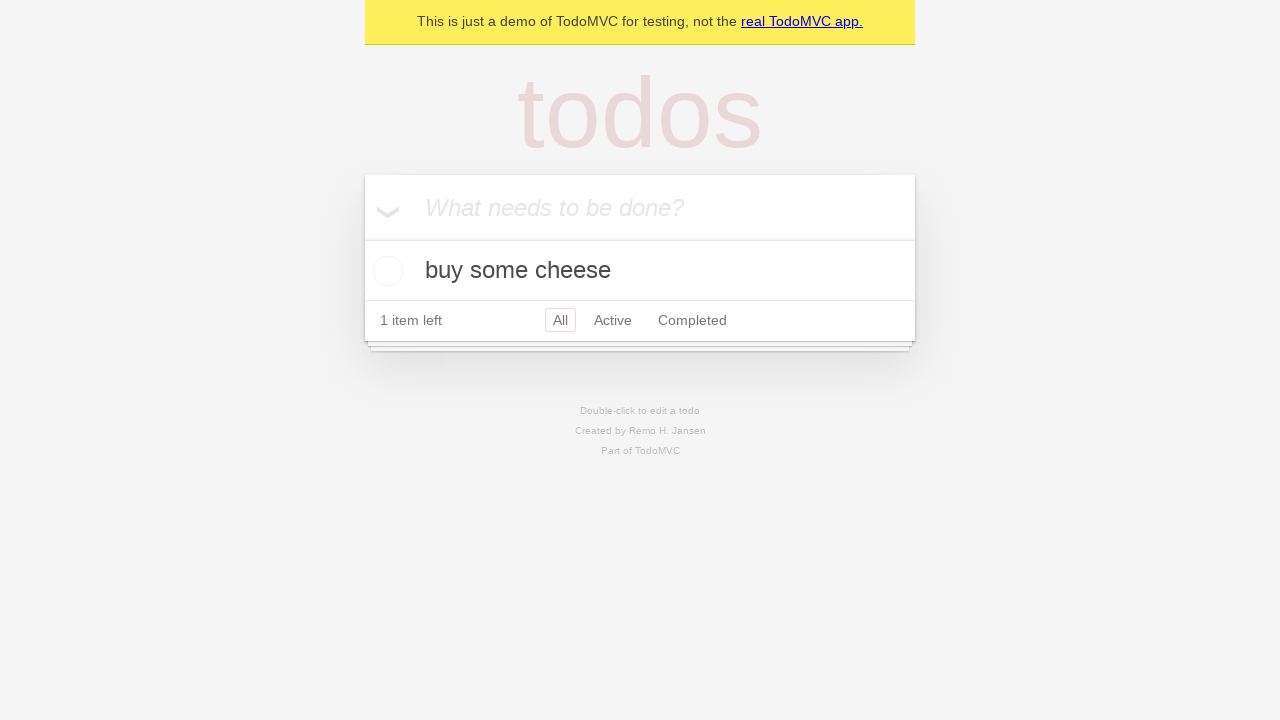

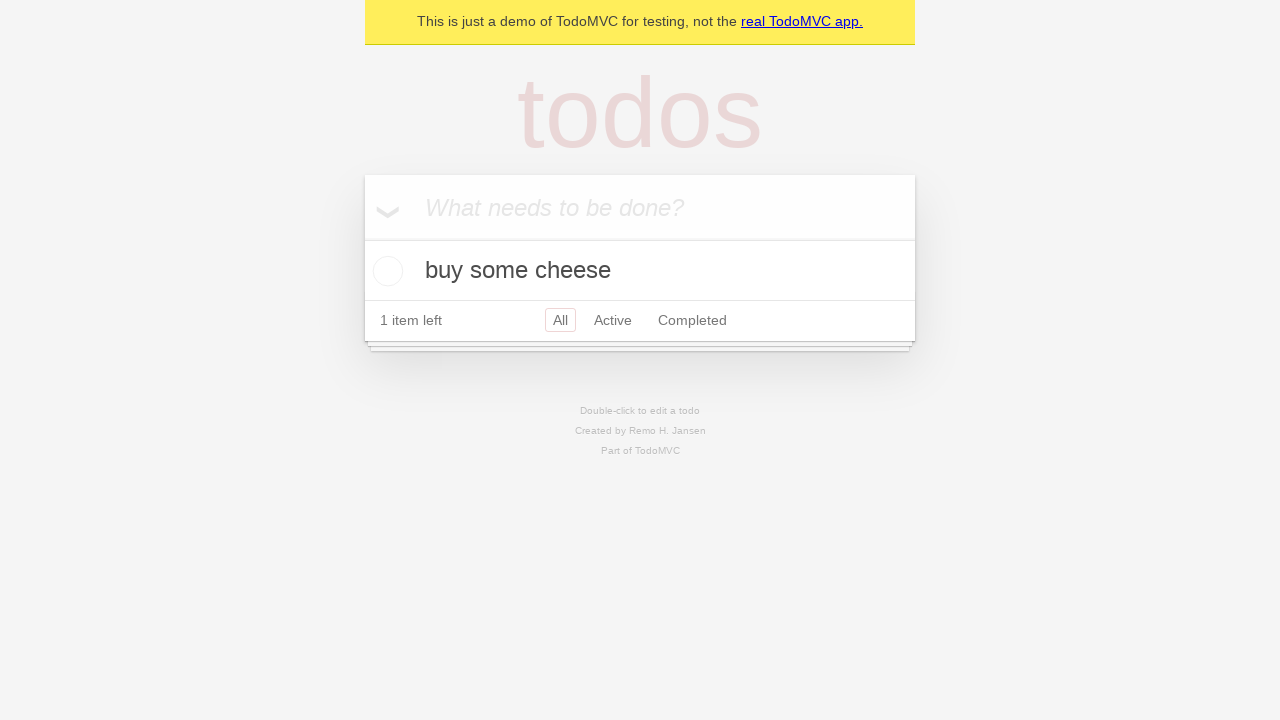